Tests drag functionality by clicking and holding an element, then moving it to specific coordinates using offset

Starting URL: https://jqueryui.com/droppable/

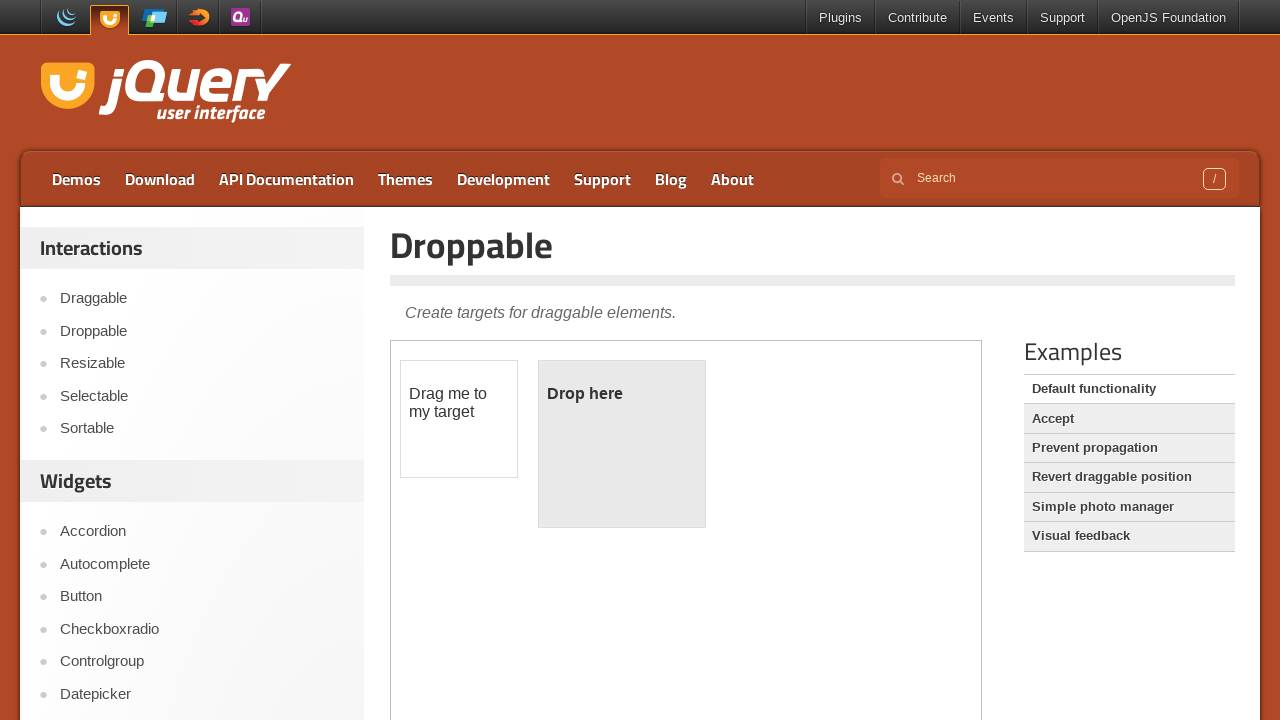

Located iframe containing draggable elements
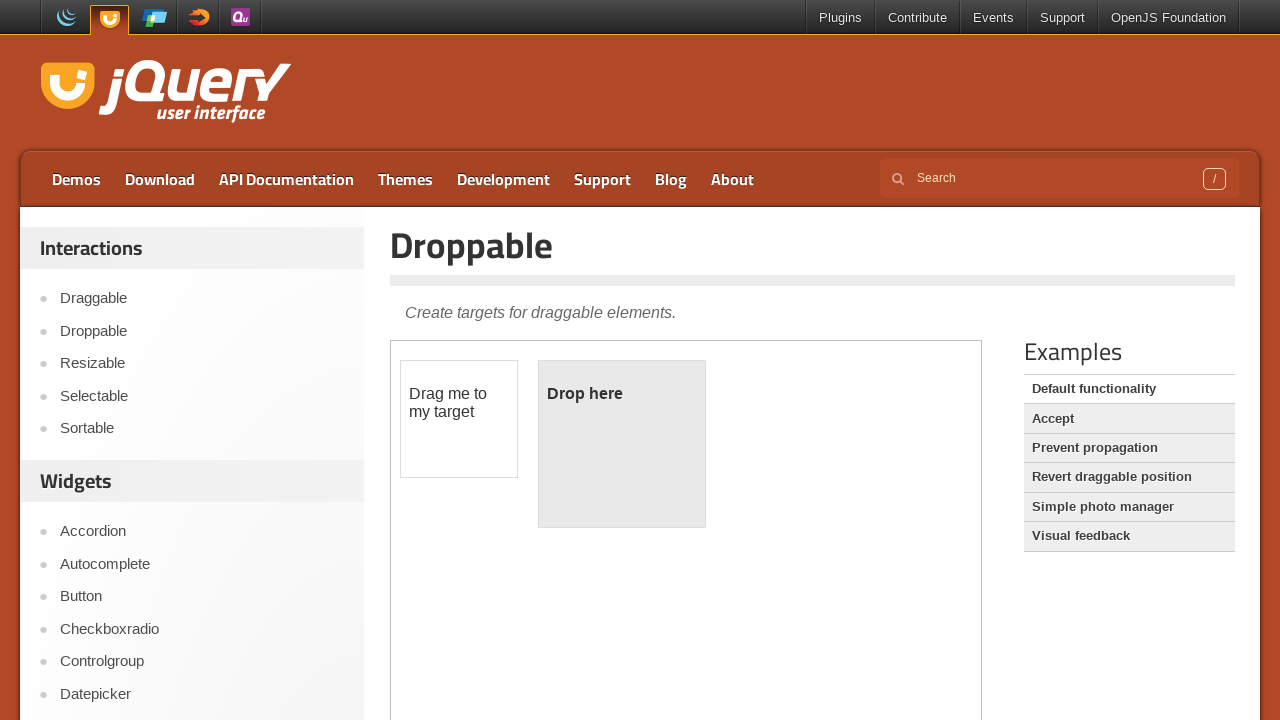

Located draggable element with ID 'draggable'
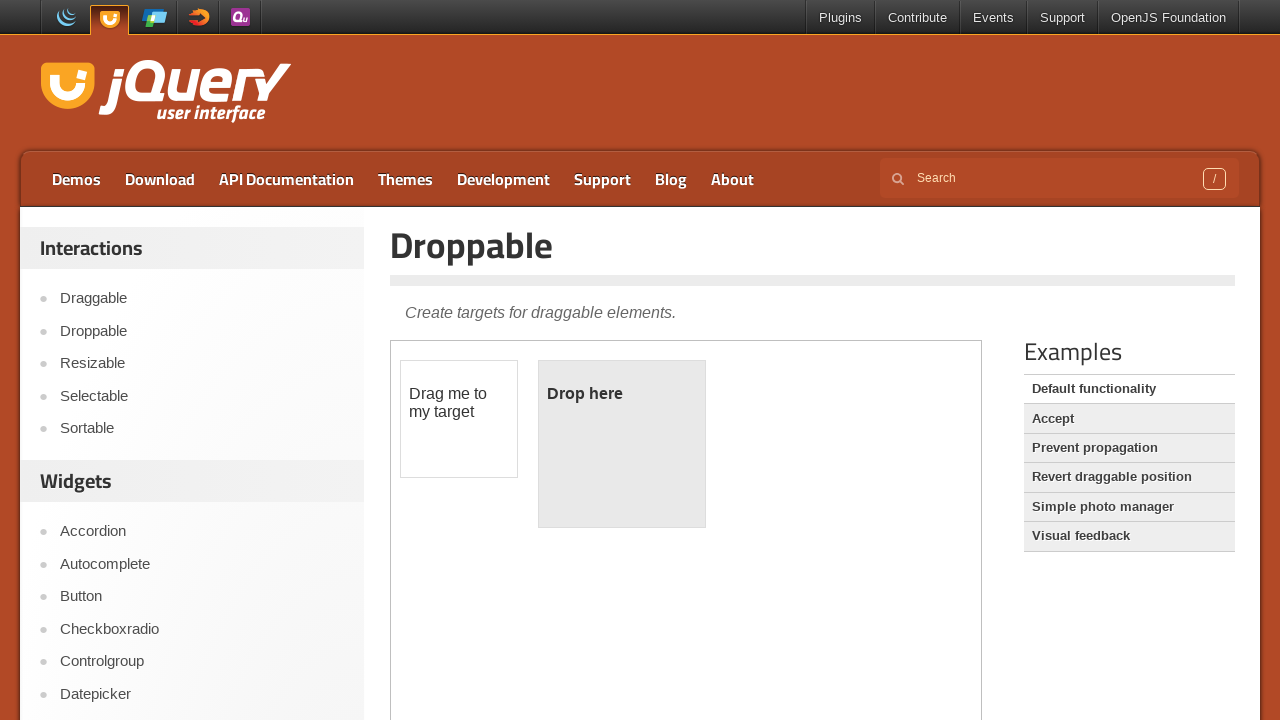

Retrieved bounding box of draggable element
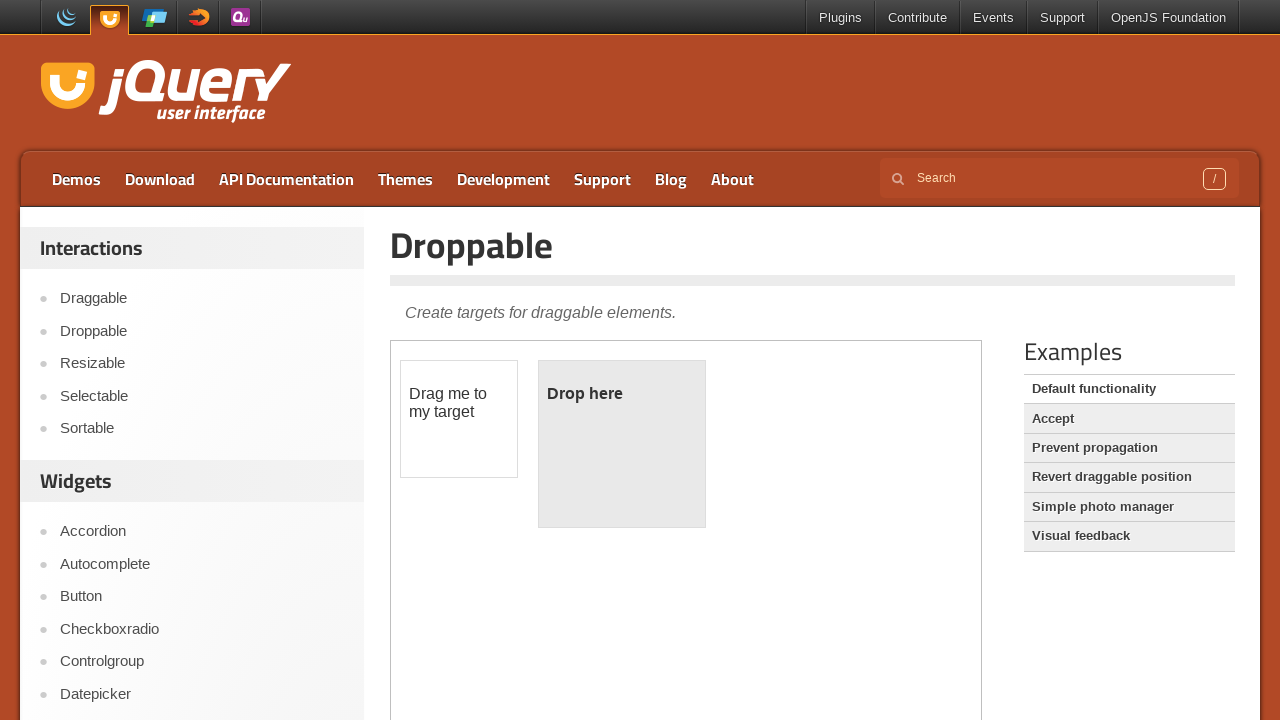

Hovered over draggable element at (459, 419) on iframe >> nth=0 >> internal:control=enter-frame >> #draggable
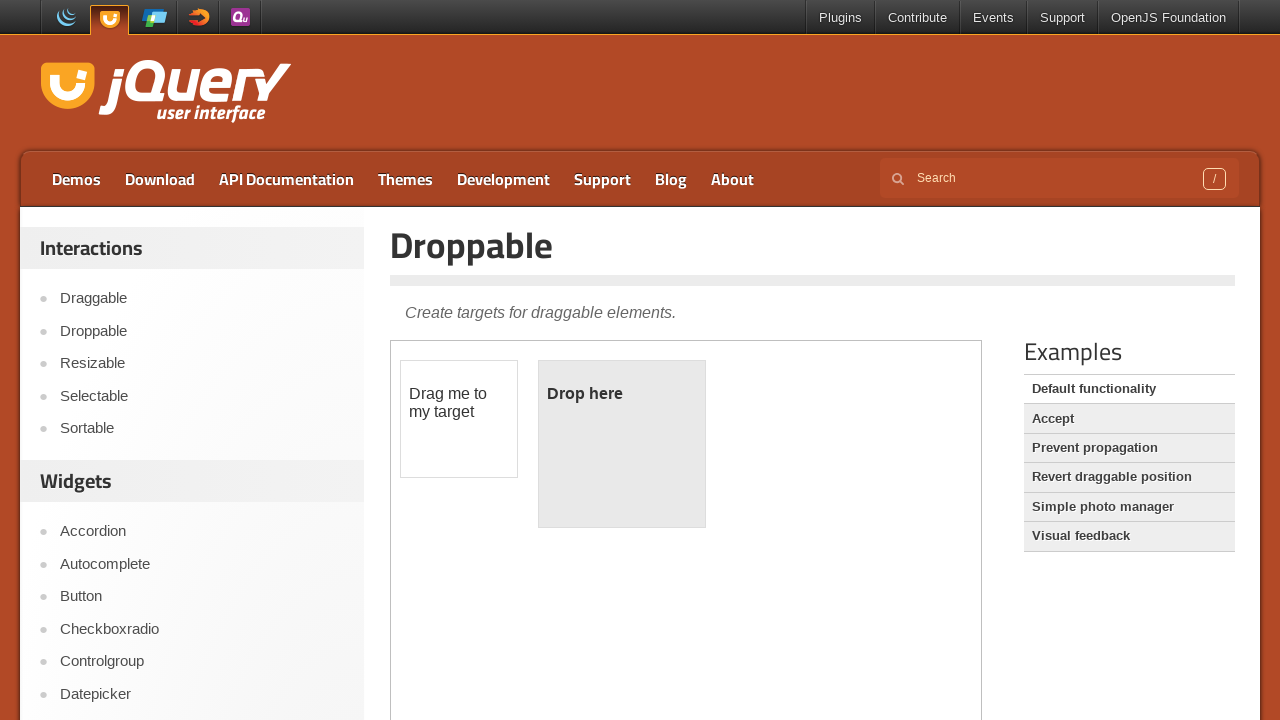

Pressed mouse button down on draggable element at (459, 419)
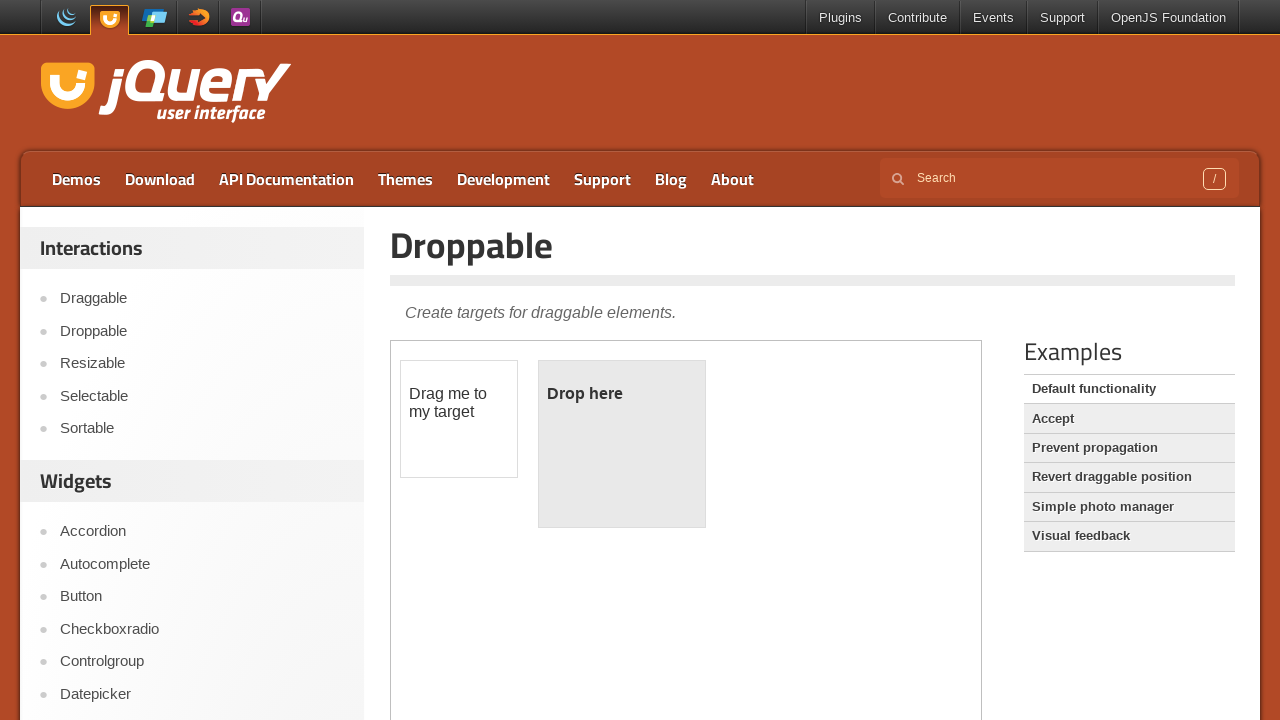

Moved mouse to target coordinates with offset (388, 34) at (788, 394)
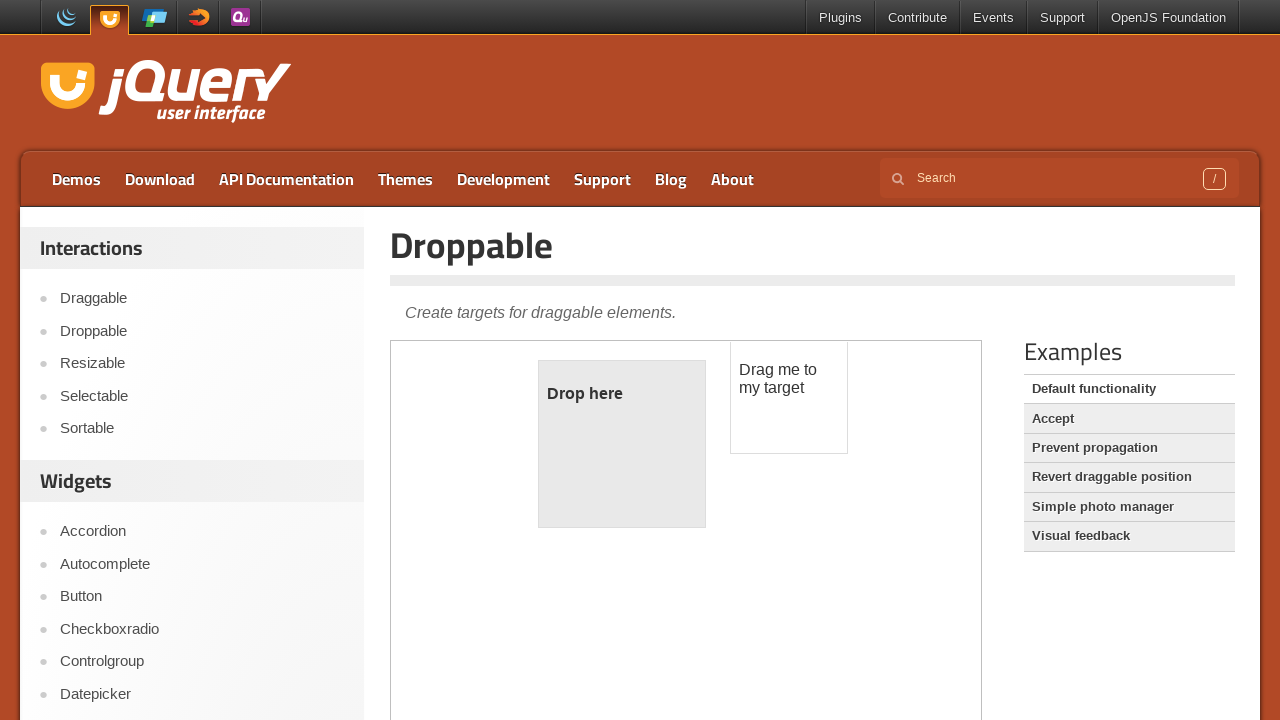

Released mouse button to complete drag operation at (788, 394)
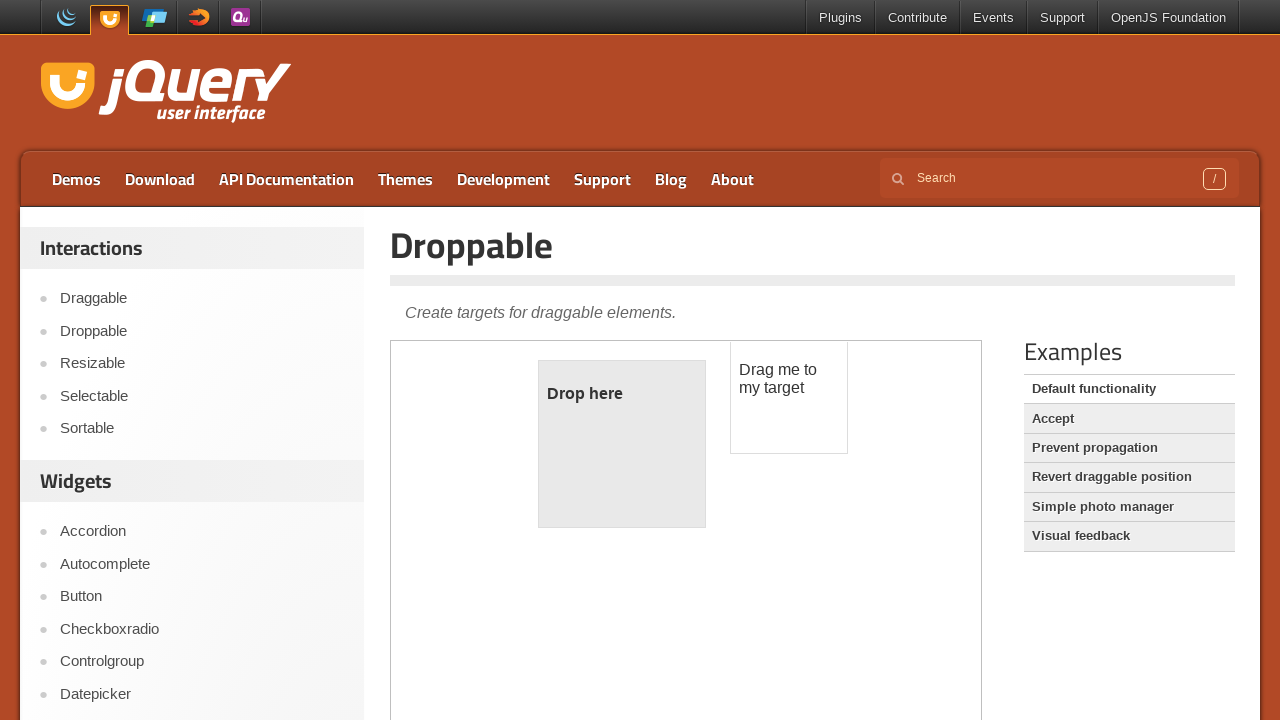

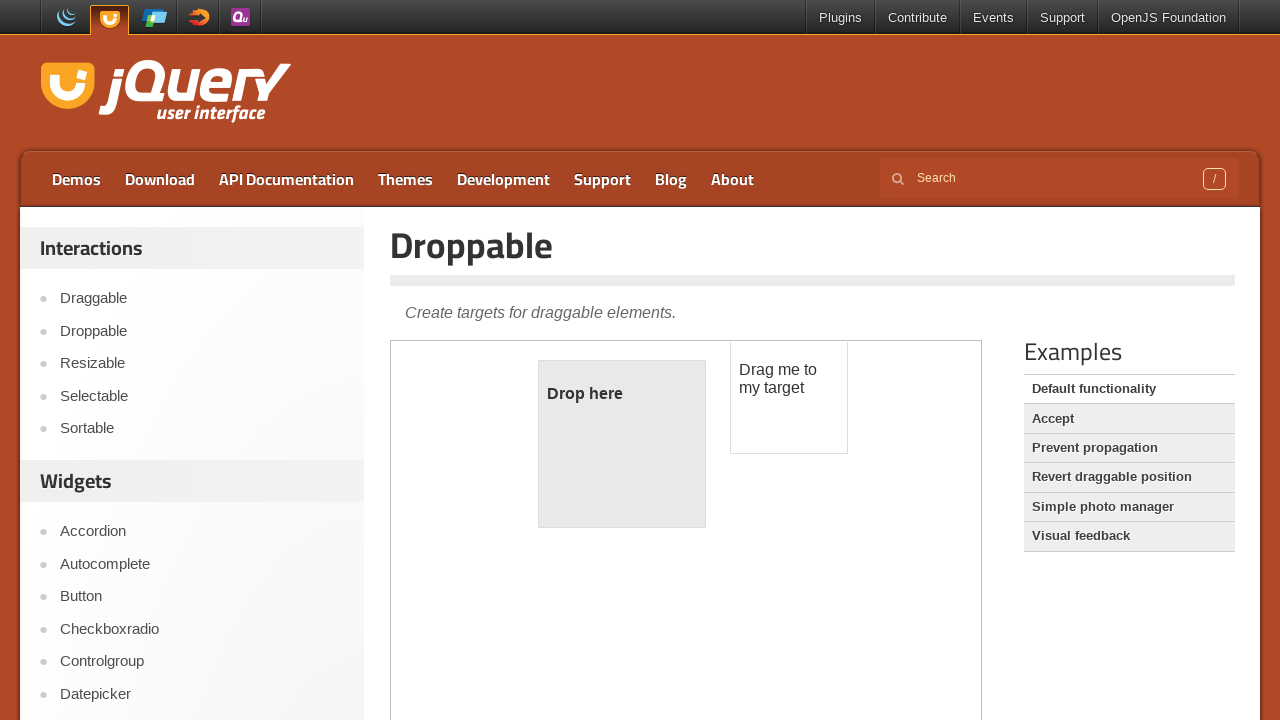